Opens Intertop.ua, then opens a new tab with java-online.ru and verifies the page titles are different

Starting URL: https://intertop.ua/

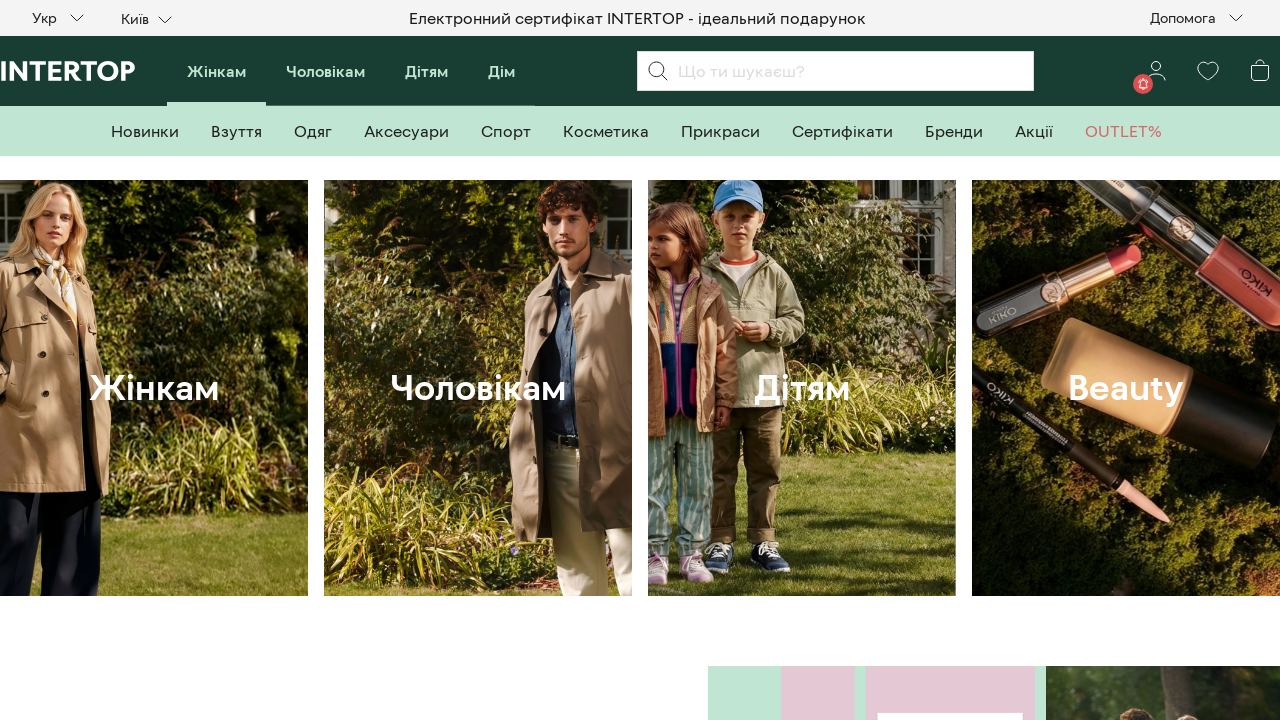

Waited for intertop.ua page to load (domcontentloaded)
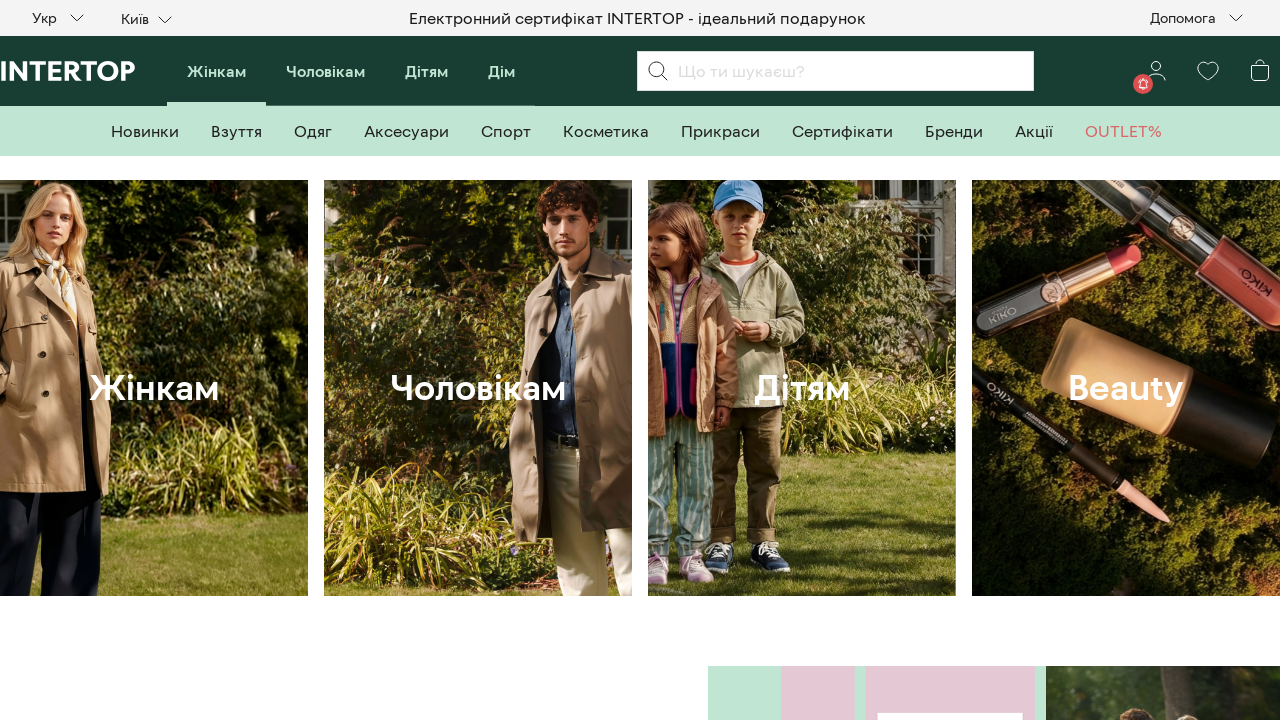

Retrieved intertop.ua page title: 'INTERTOP.UA: купити взуття в Україні, каталог взуття, розпродажі, ціни'
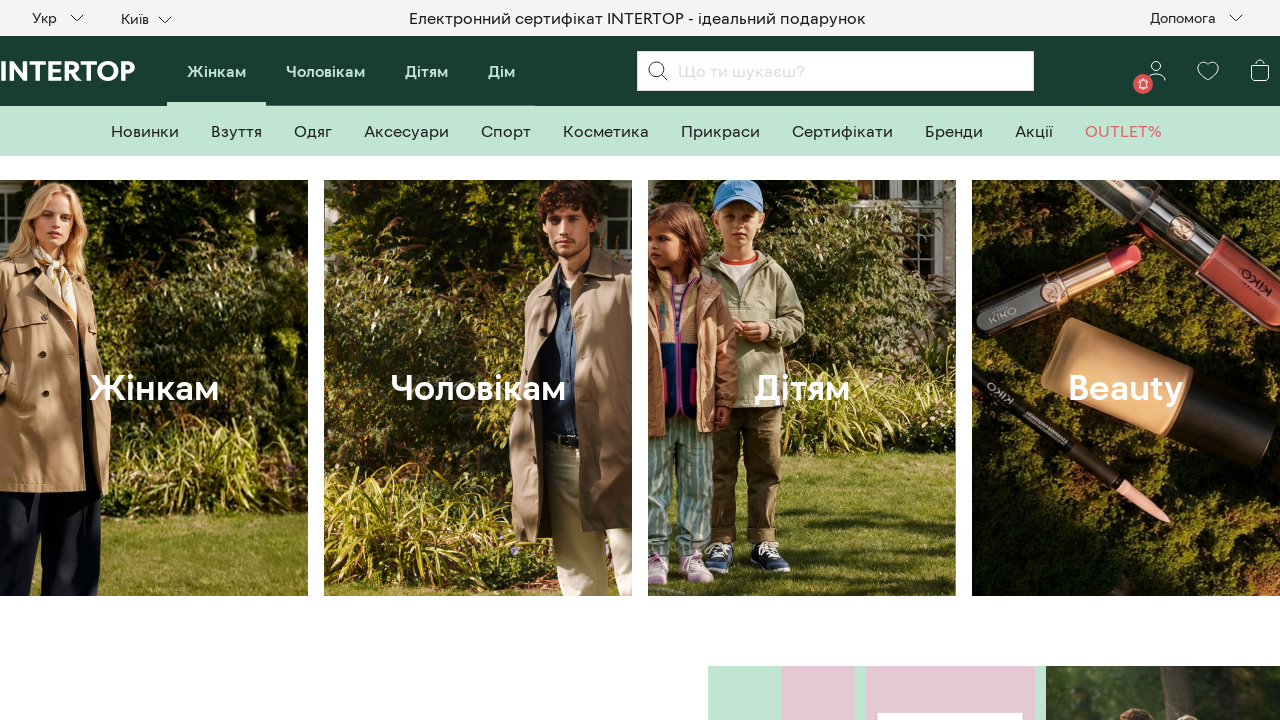

Opened new browser tab
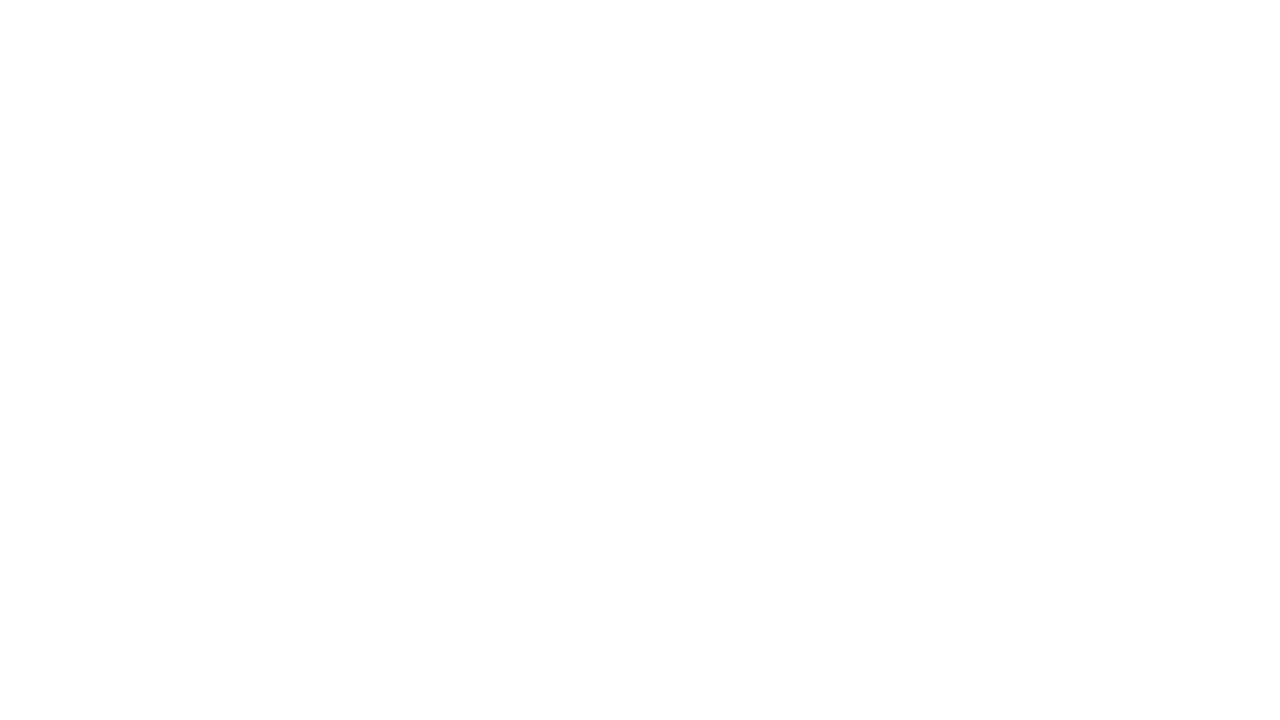

Navigated new tab to http://java-online.ru/blog-junit.xhtml
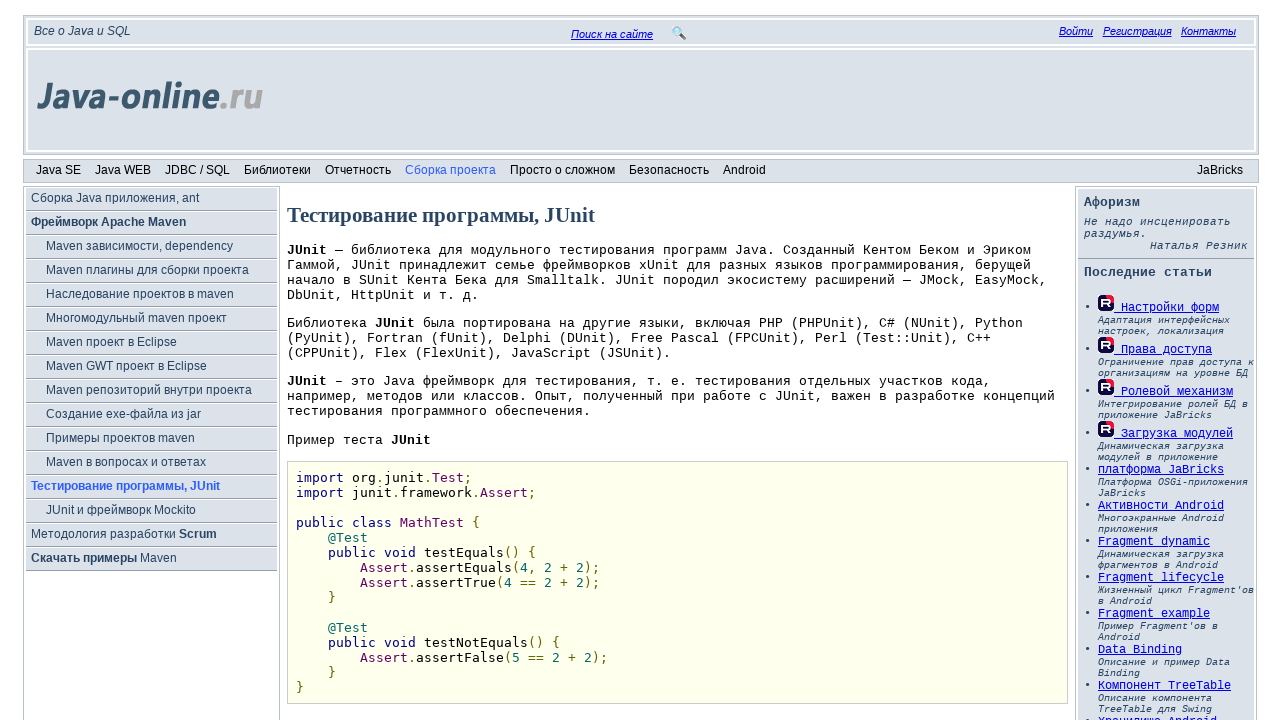

Waited for java-online.ru page to load (domcontentloaded)
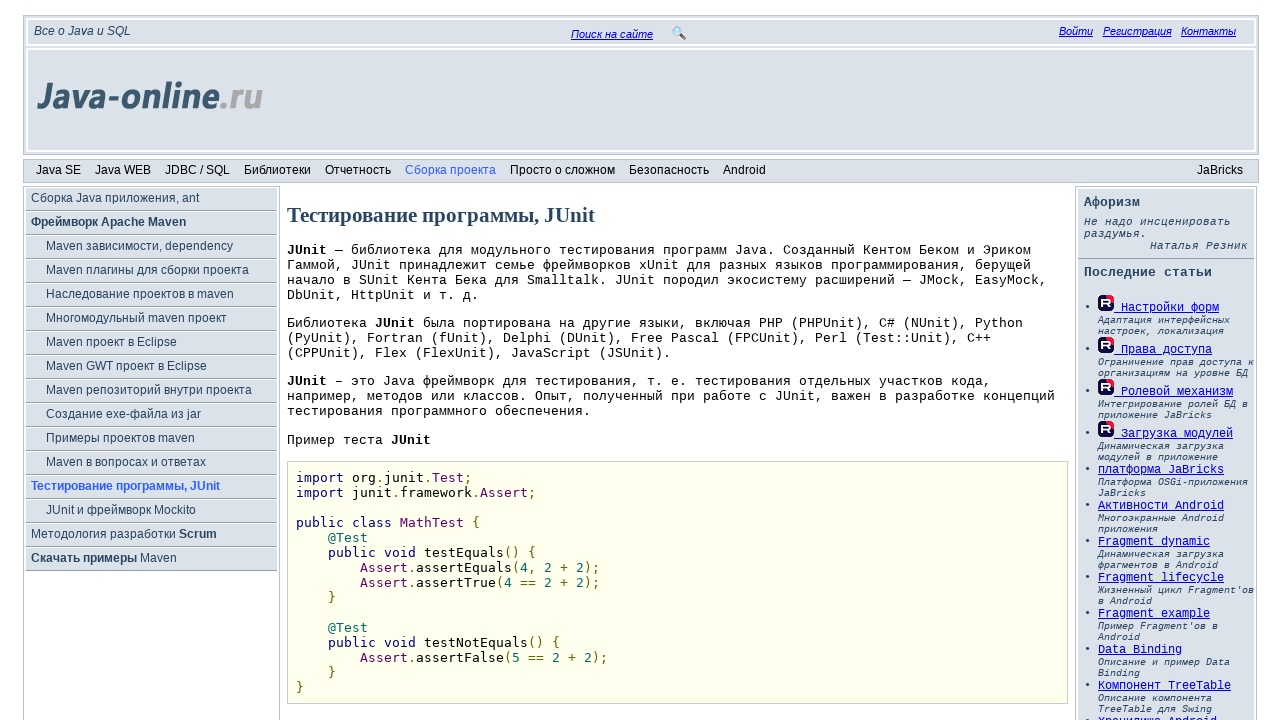

Retrieved java-online.ru page title: 'Тестирование программы, JUnit'
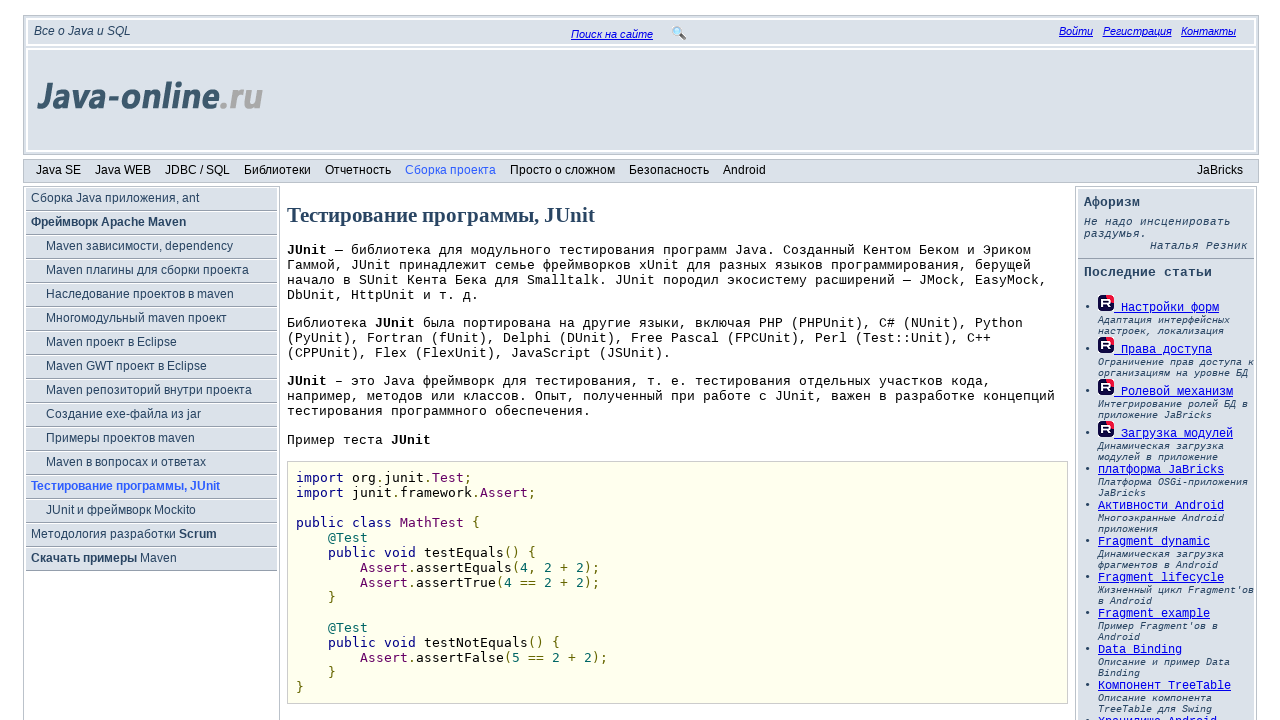

Verified that page titles are different
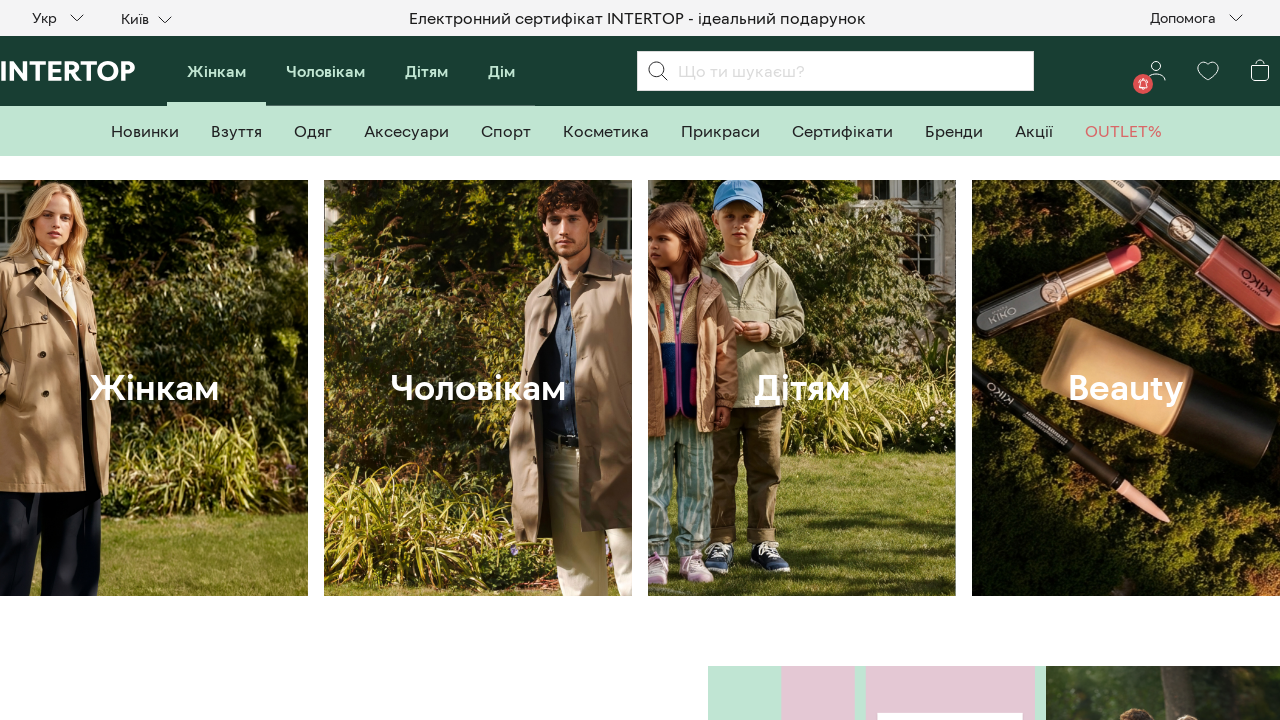

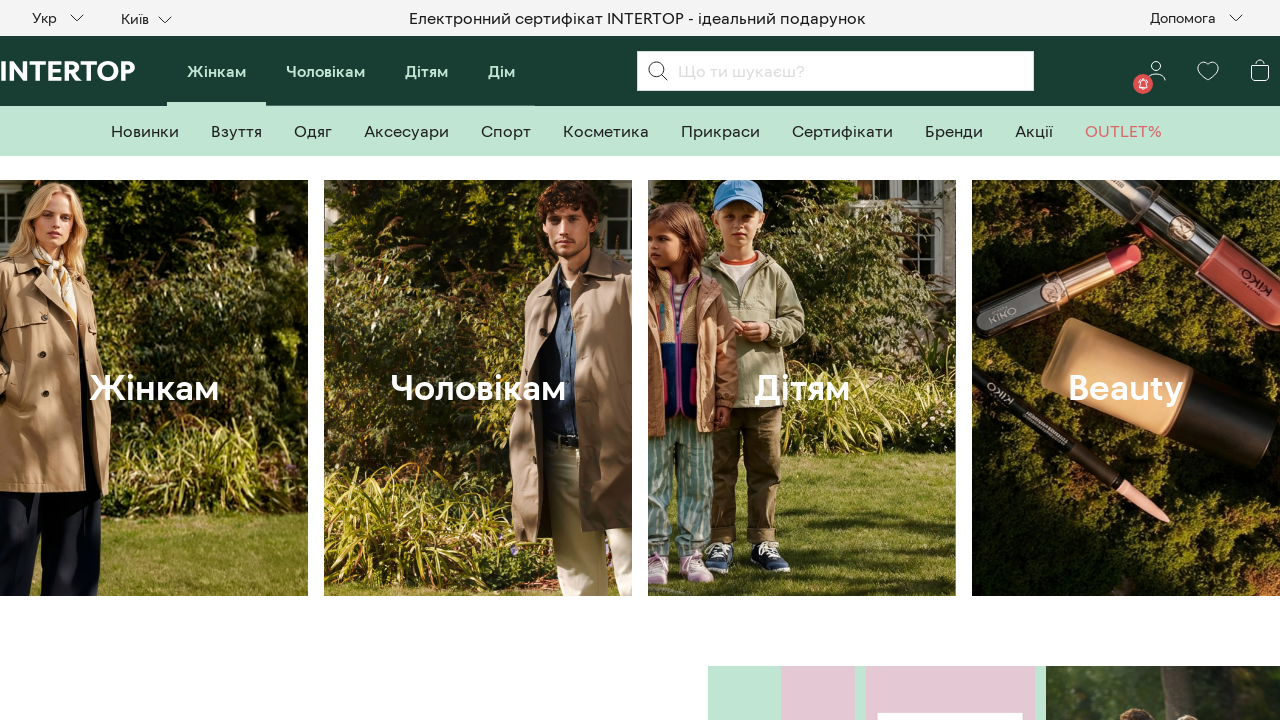